Tests page scrolling functionality by scrolling to bottom, top, and then to a specific element on the Selenium website

Starting URL: https://www.seleniumhq.org

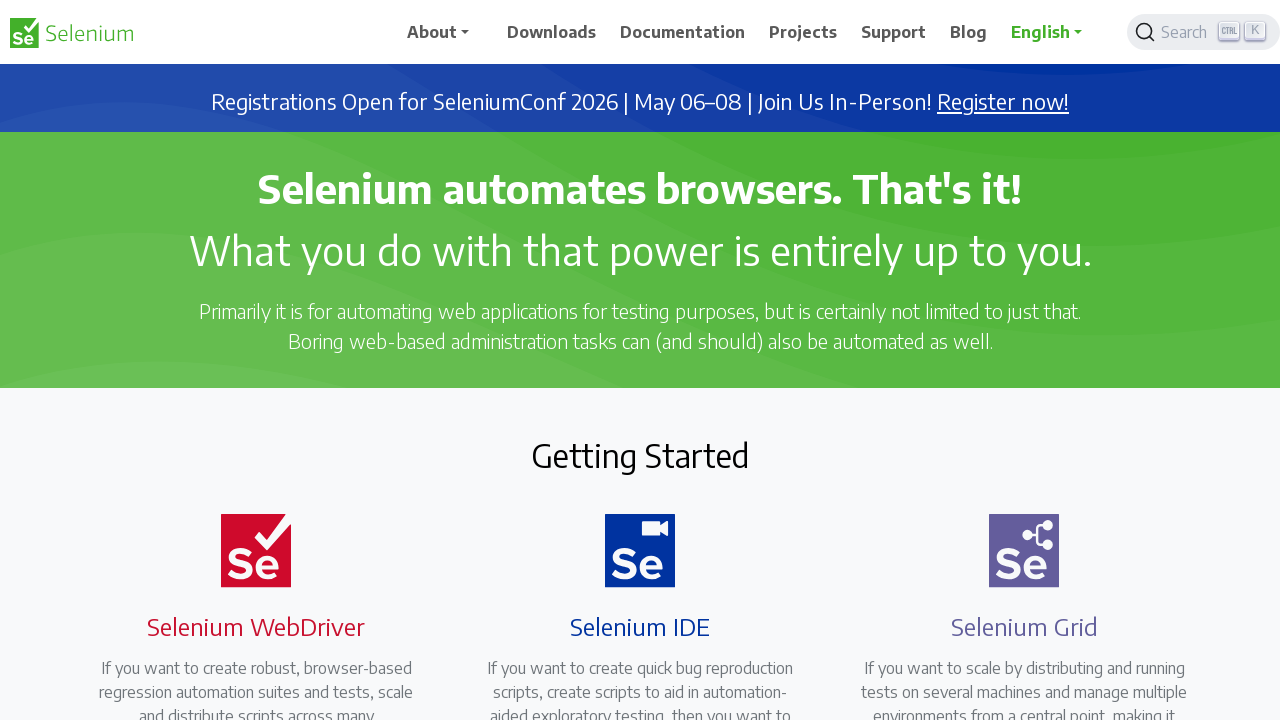

Scrolled page to bottom
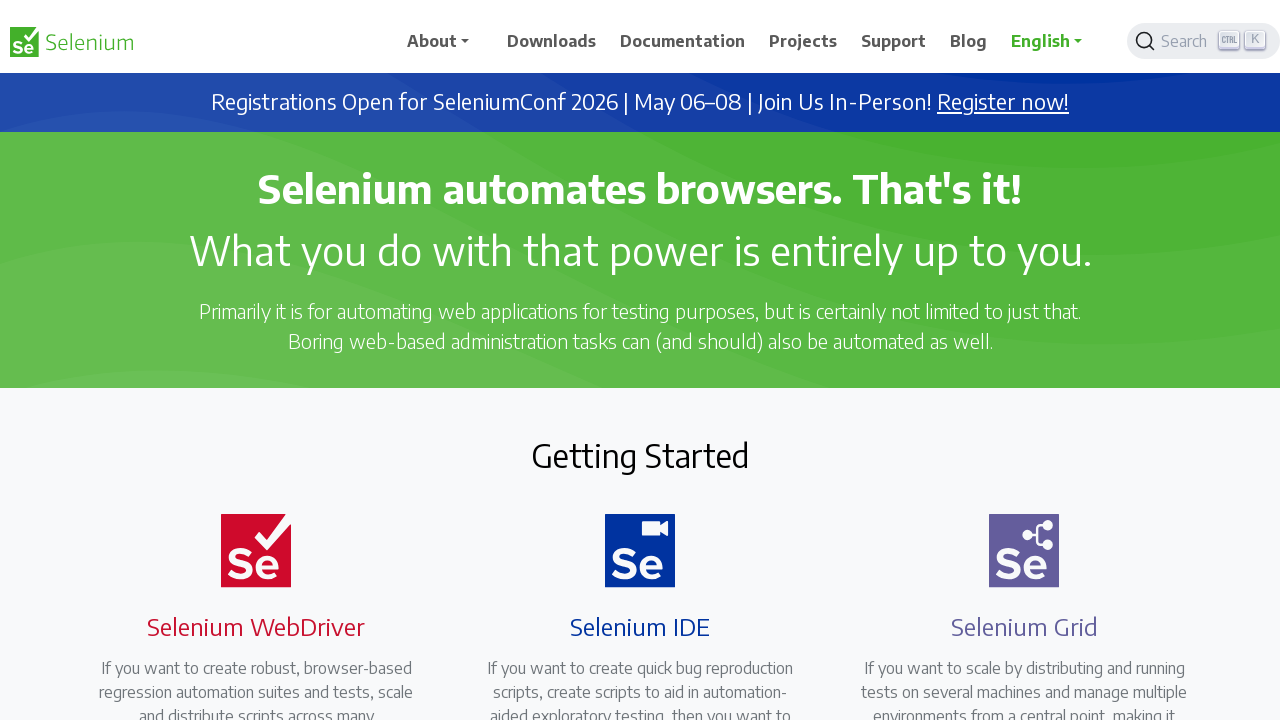

Waited 2 seconds for scroll effect to complete
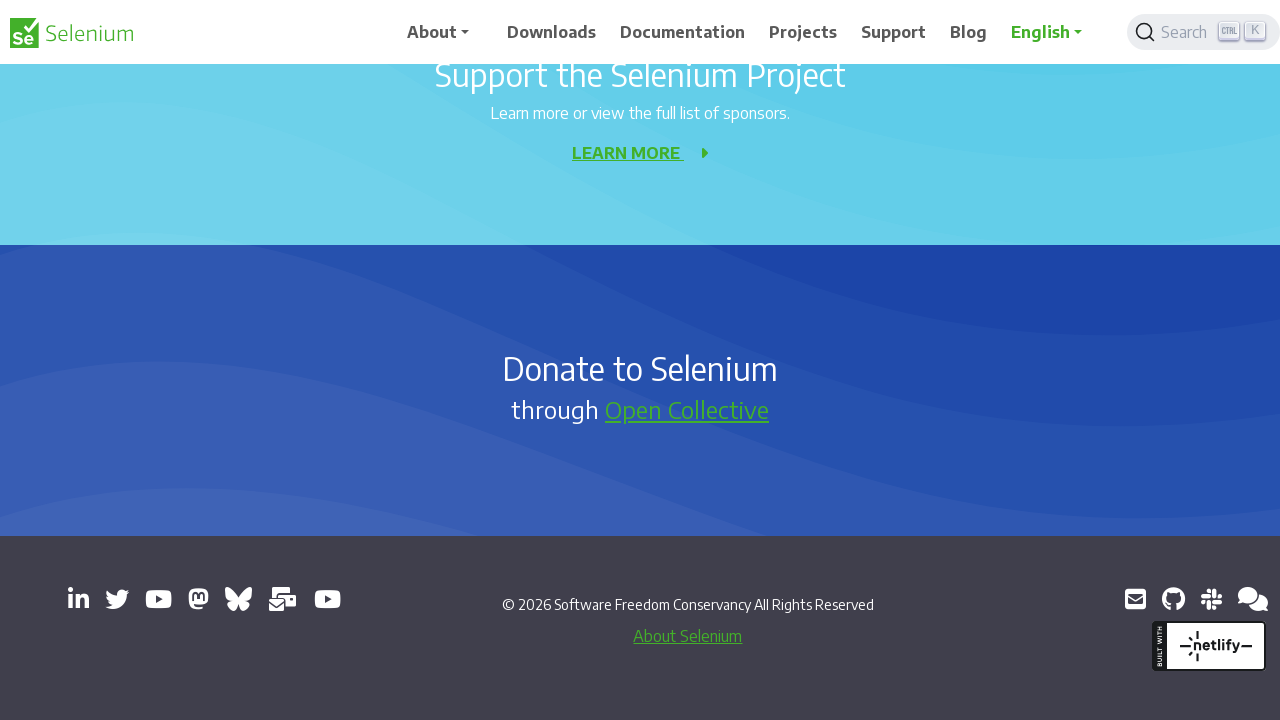

Scrolled page back to top
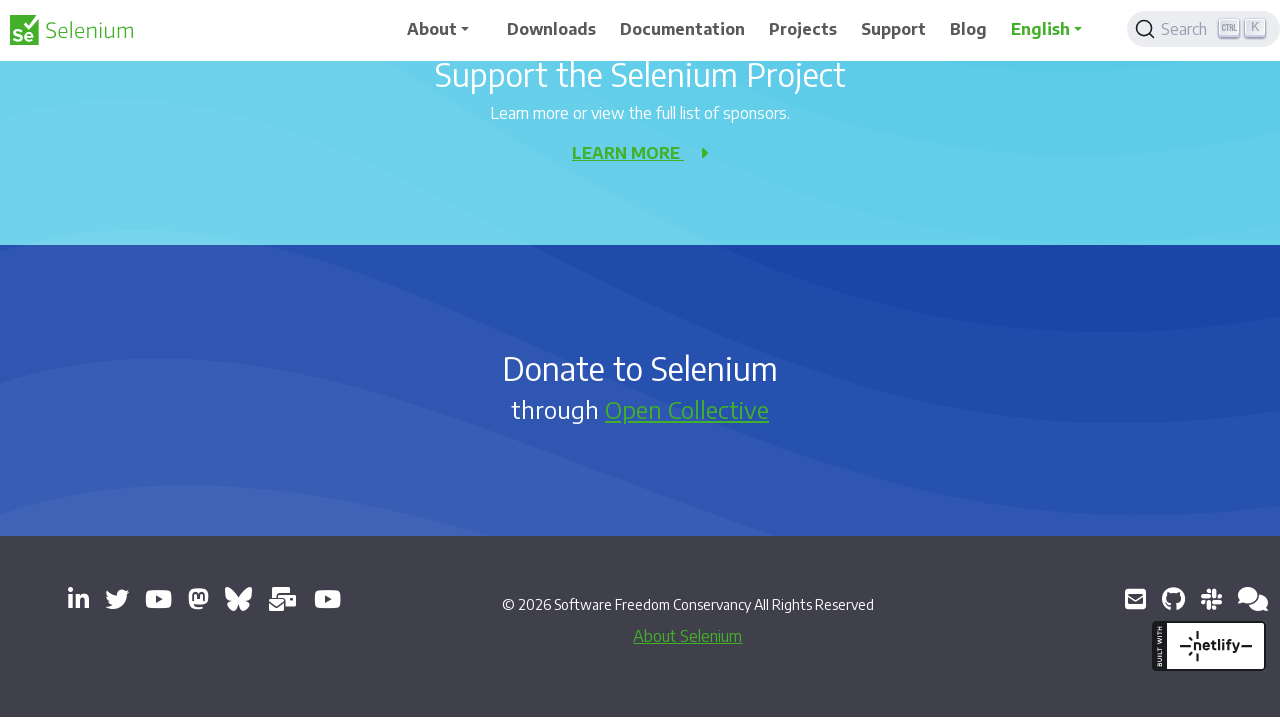

Waited 2 seconds for scroll effect to complete
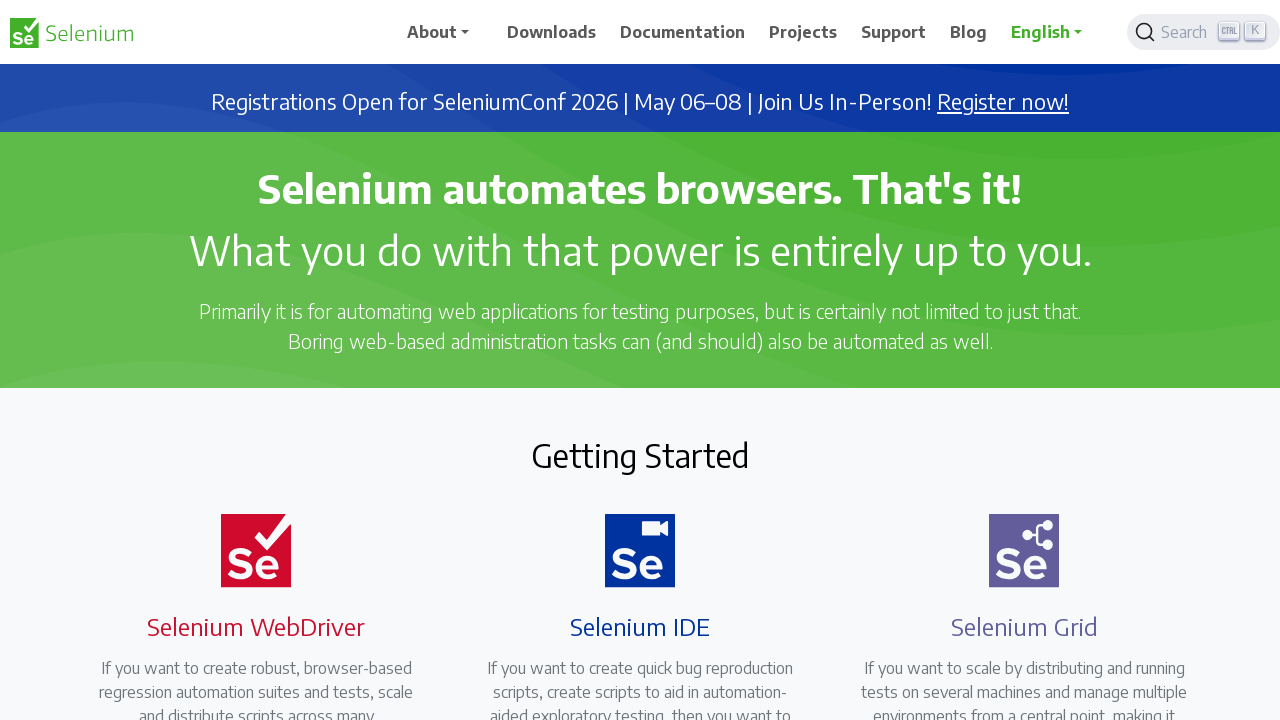

Scrolled to selenium heading element
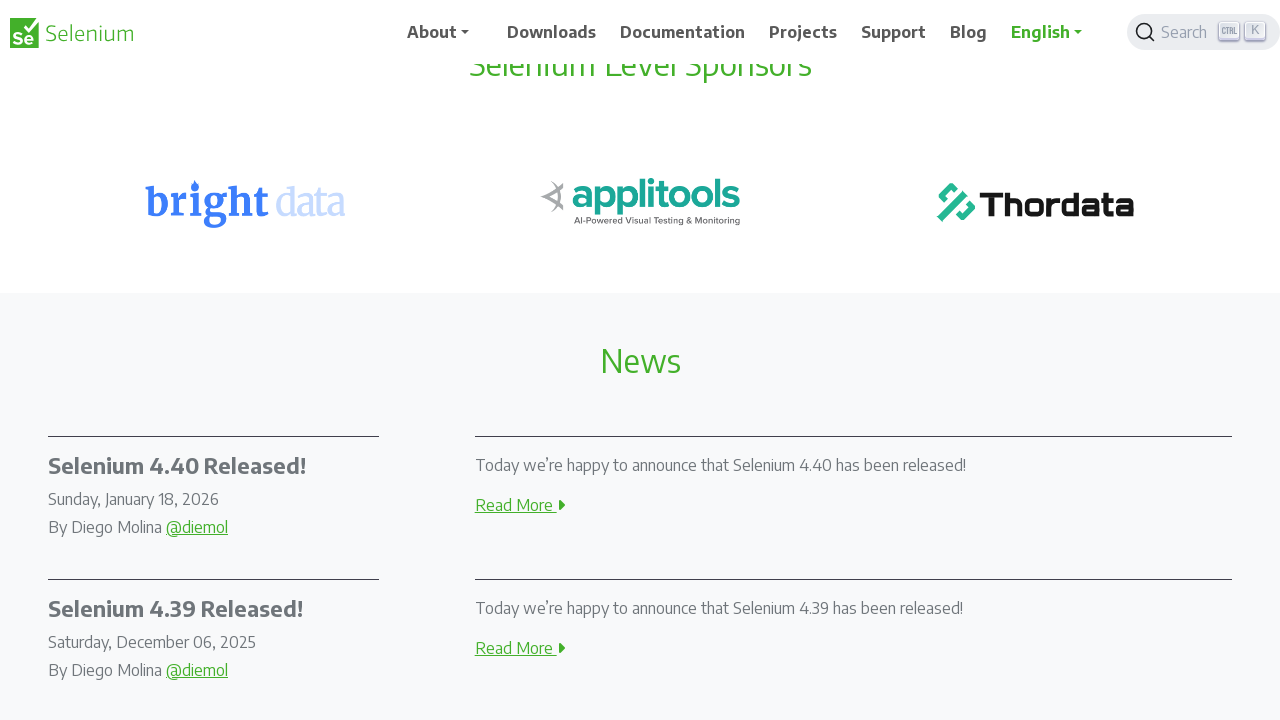

Waited 2 seconds to observe final scroll position
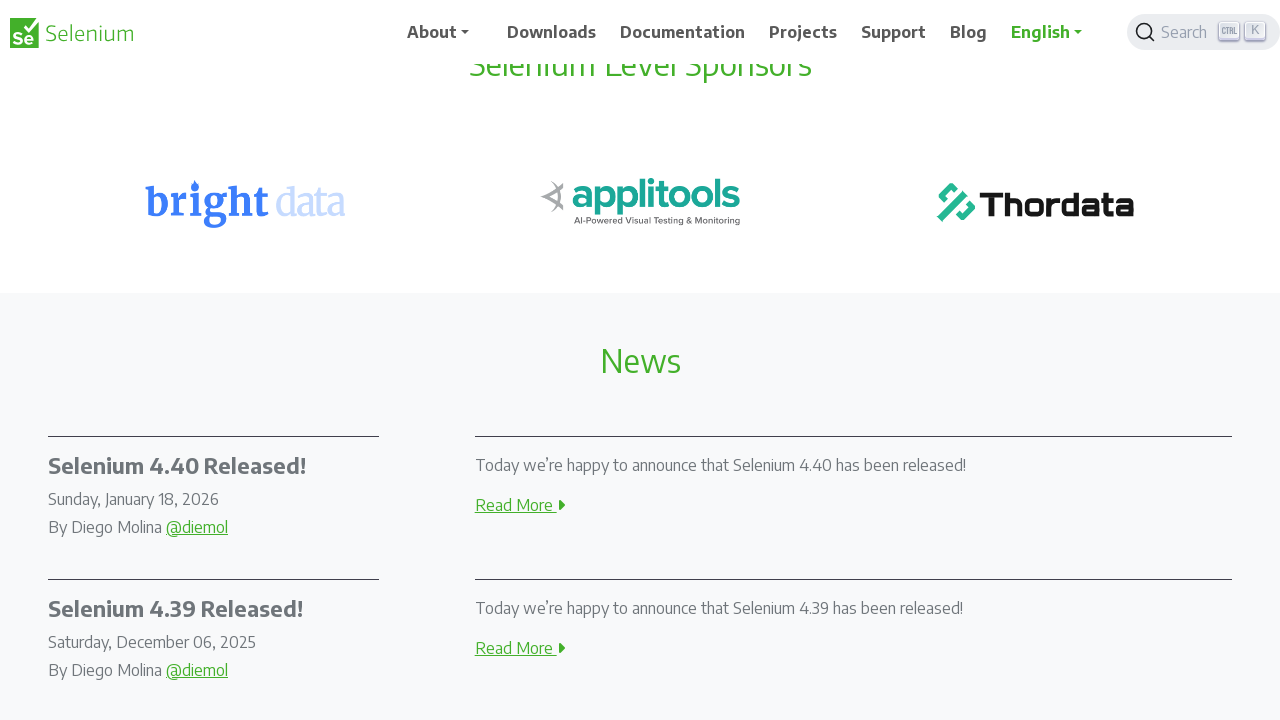

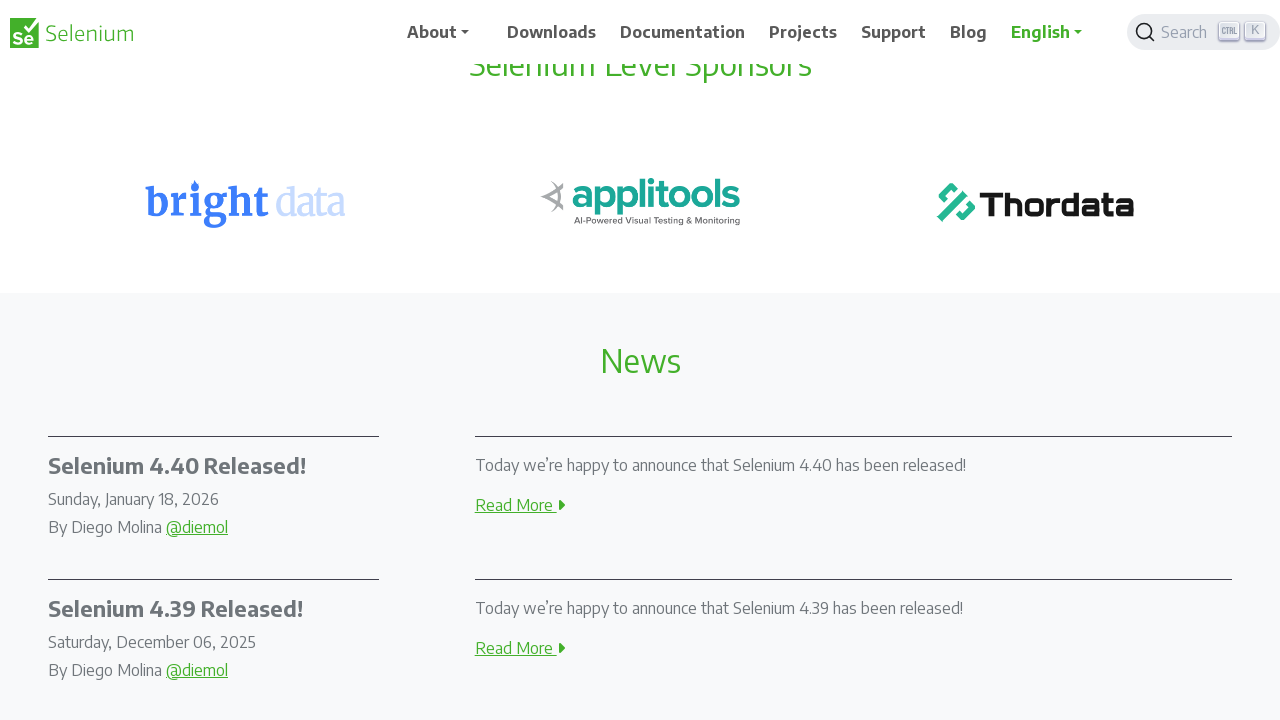